Tests iframe interaction on W3Schools TryIt editor by switching to the result iframe and clicking a button within it

Starting URL: https://www.w3schools.com/js/tryit.asp?filename=tryjs_myfirst

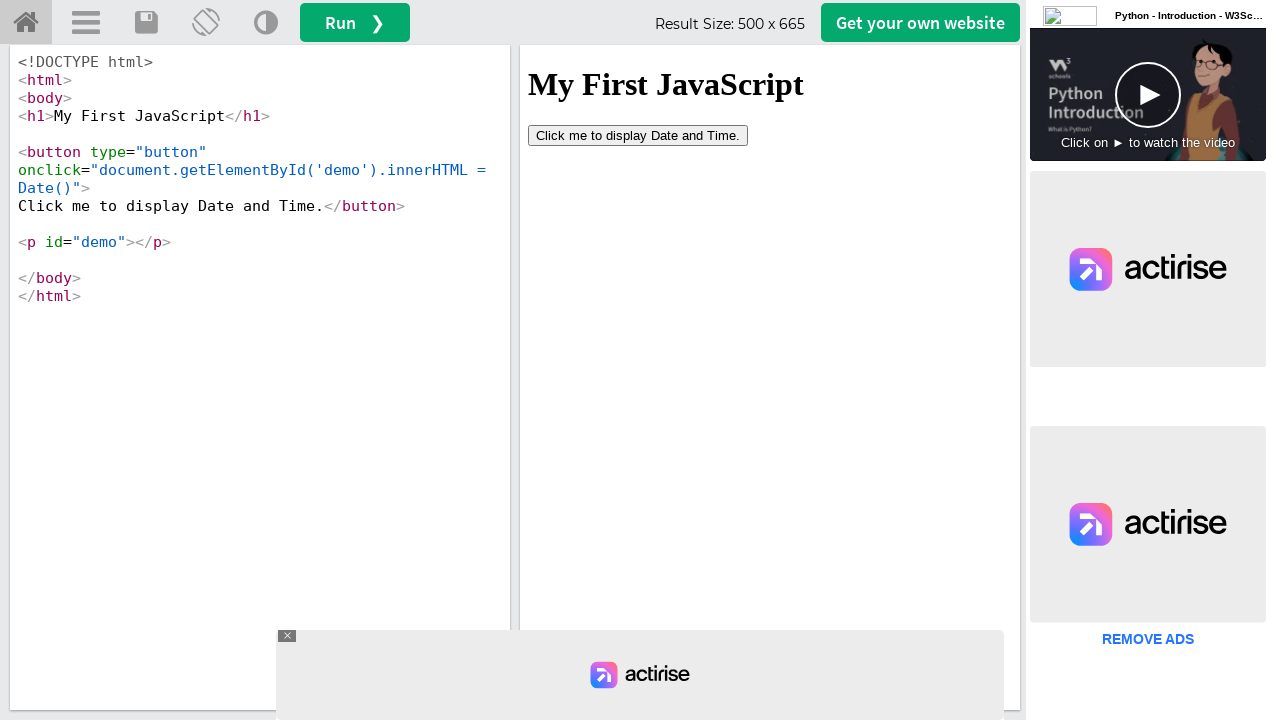

Waited for page to fully load (networkidle)
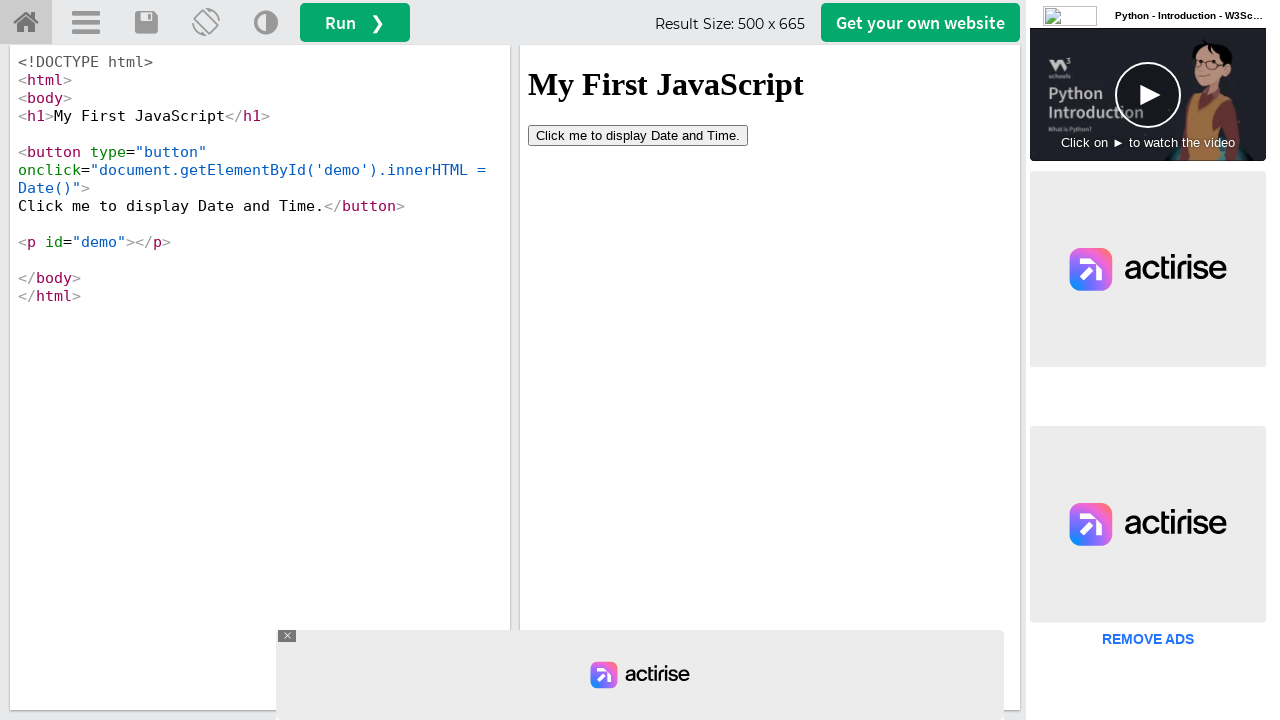

Located the 'iframeResult' frame
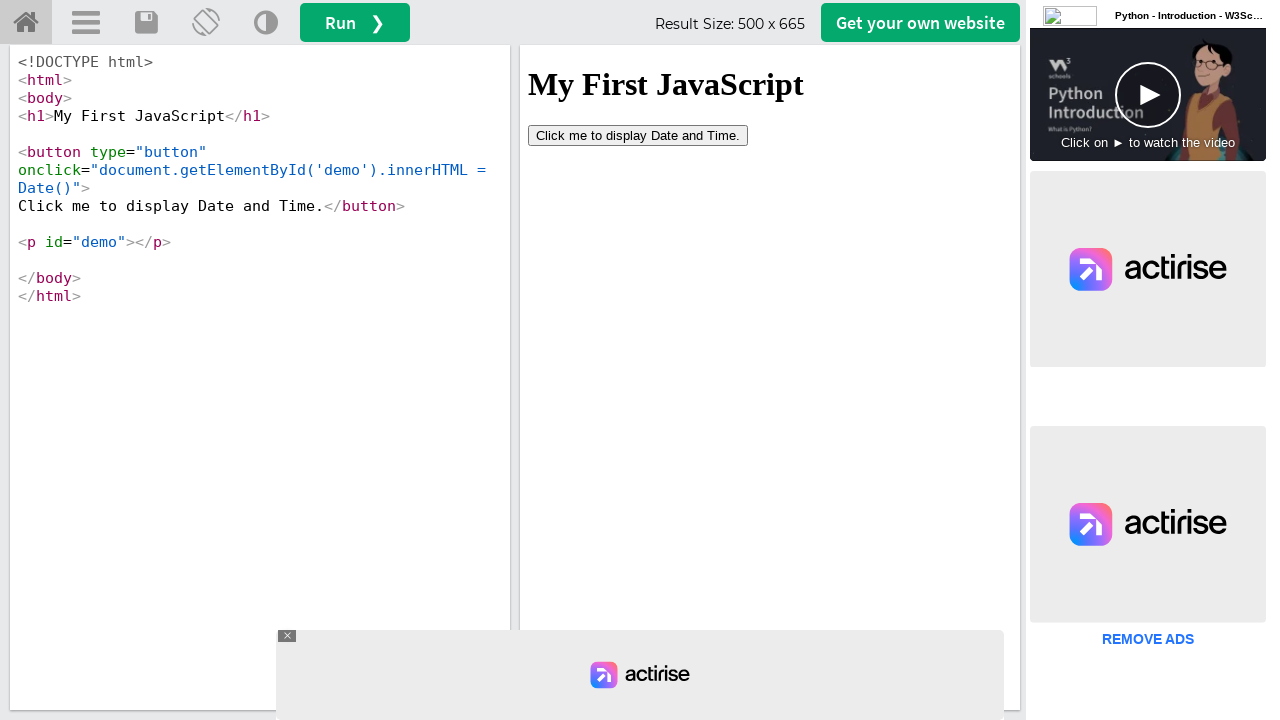

Waited for button element to be available in iframe
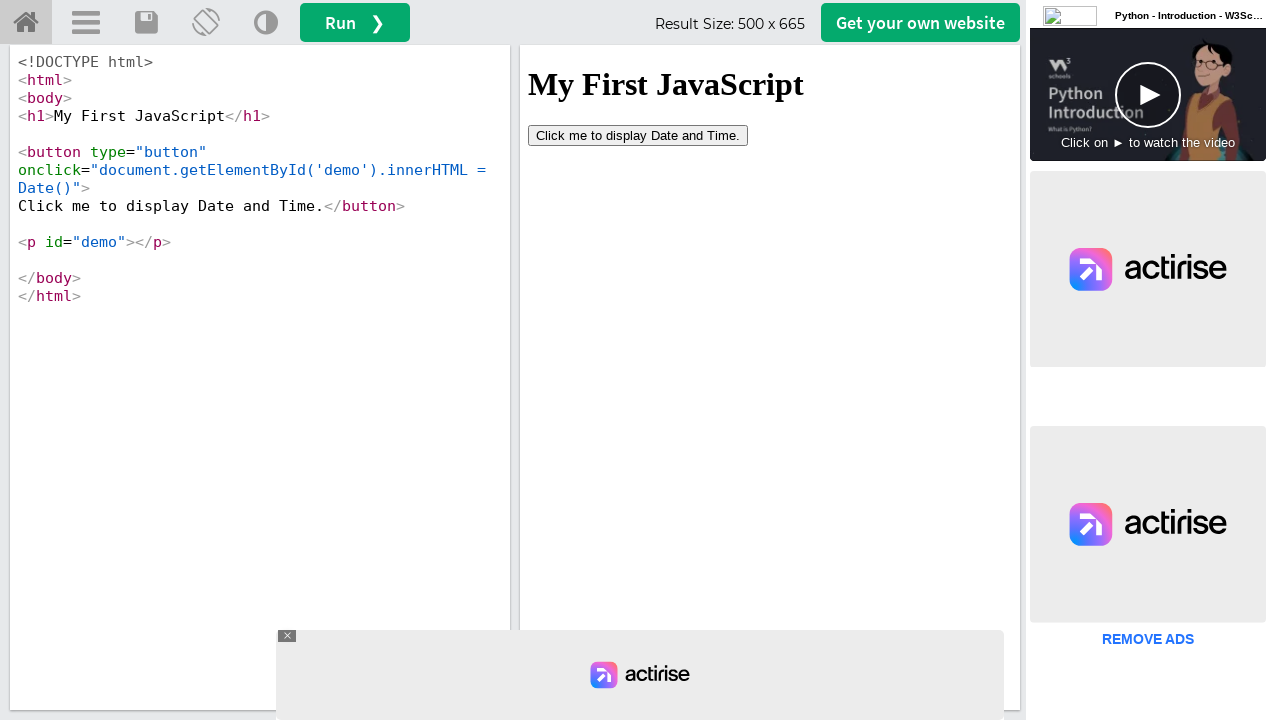

Clicked the button within the iframeResult frame at (638, 135) on xpath=//button[@type='button']
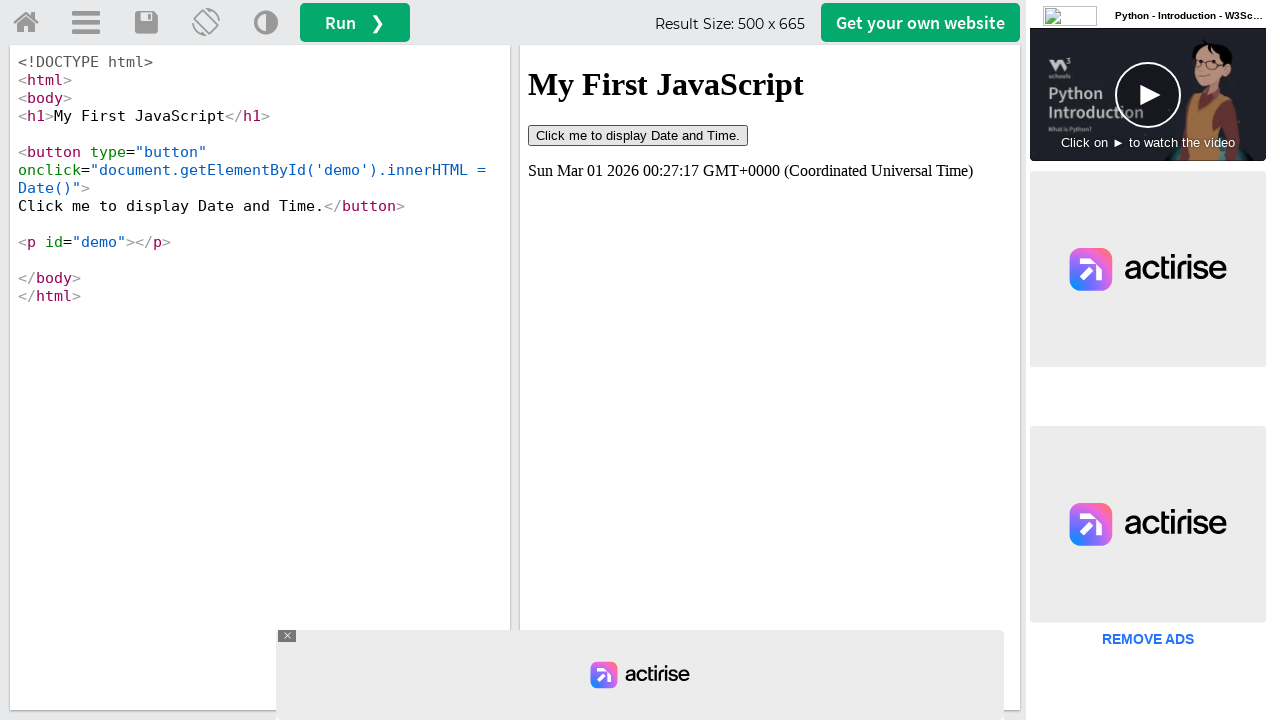

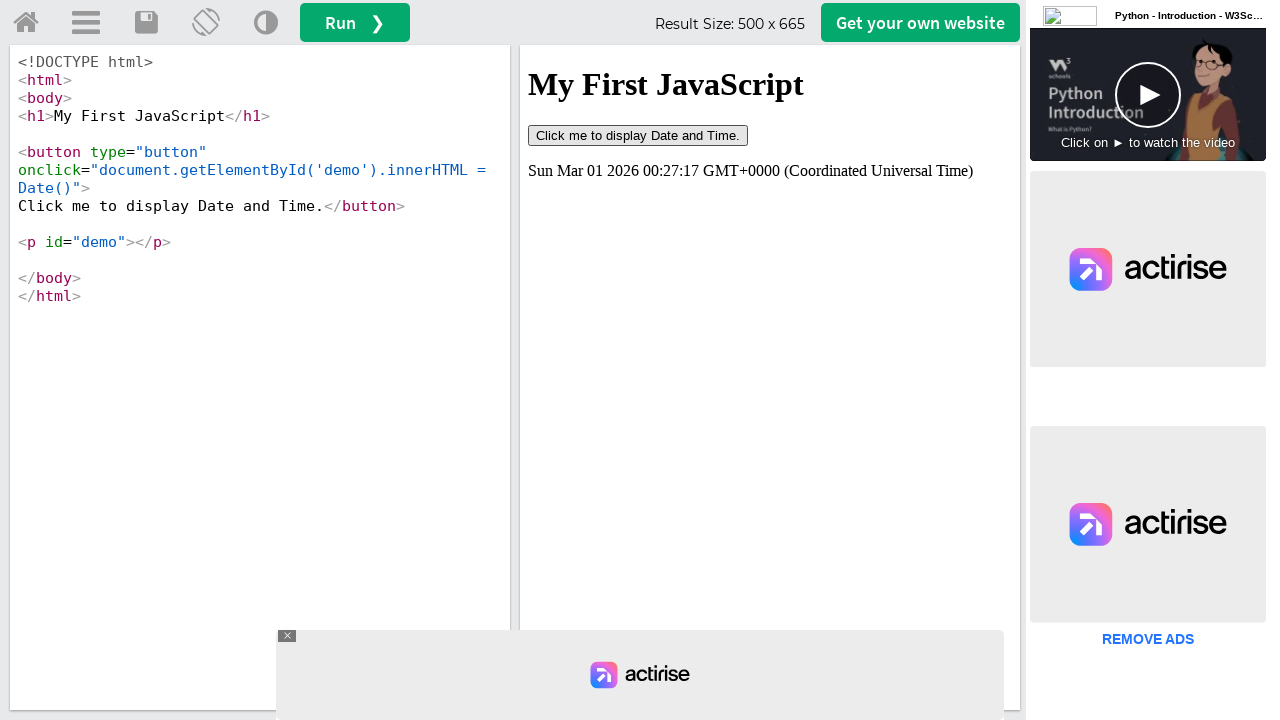